Tests adding and then removing an element by clicking Add Element and then Delete button

Starting URL: https://the-internet.herokuapp.com/add_remove_elements/

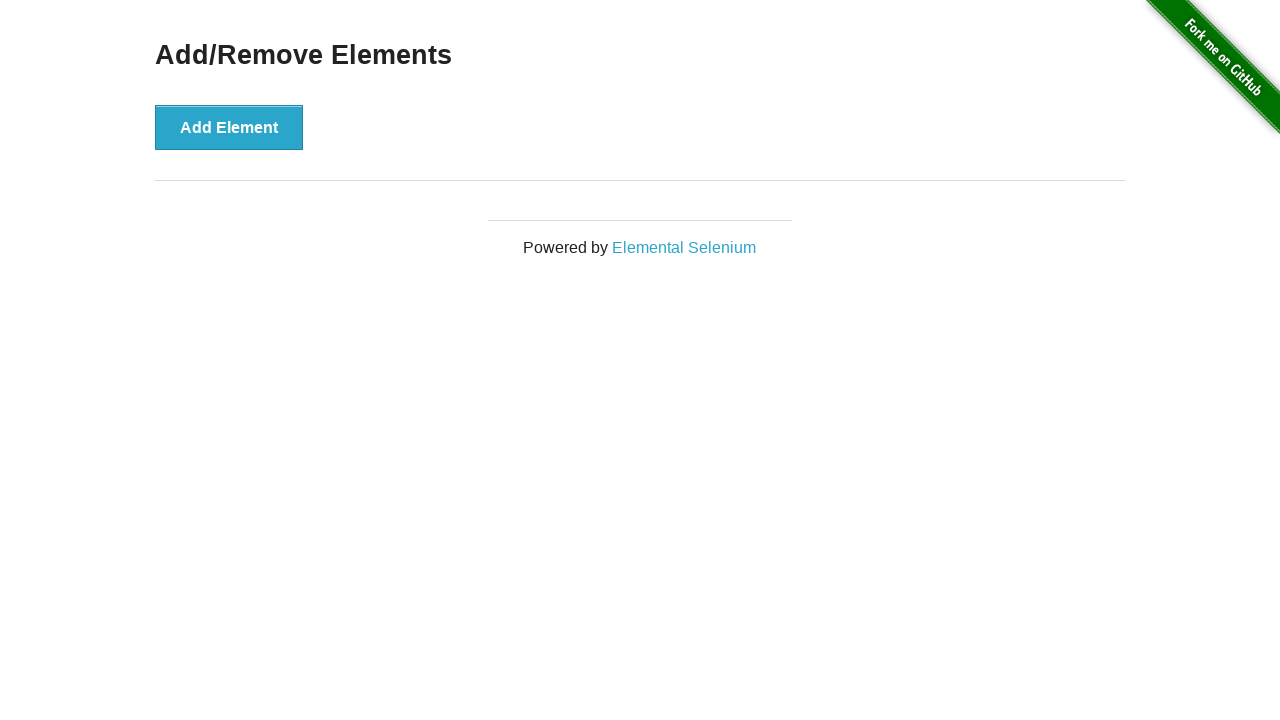

Clicked Add Element button at (229, 127) on #content > div > button
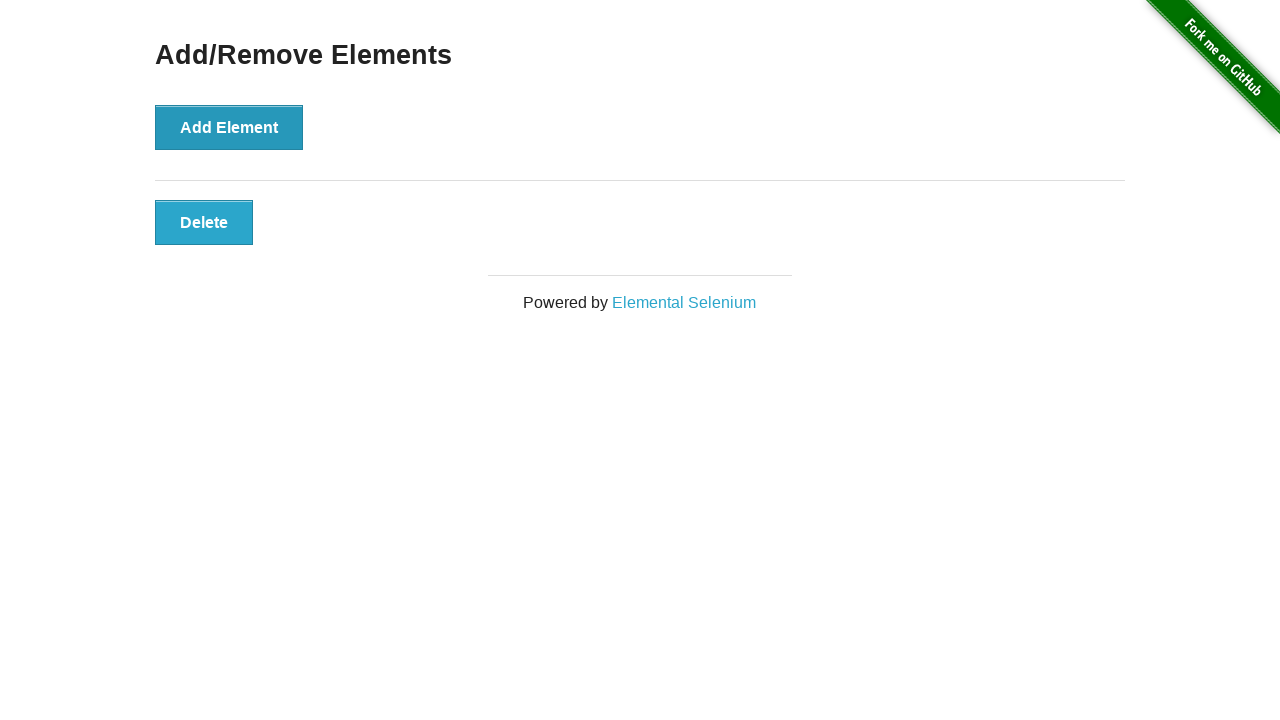

Delete button appeared
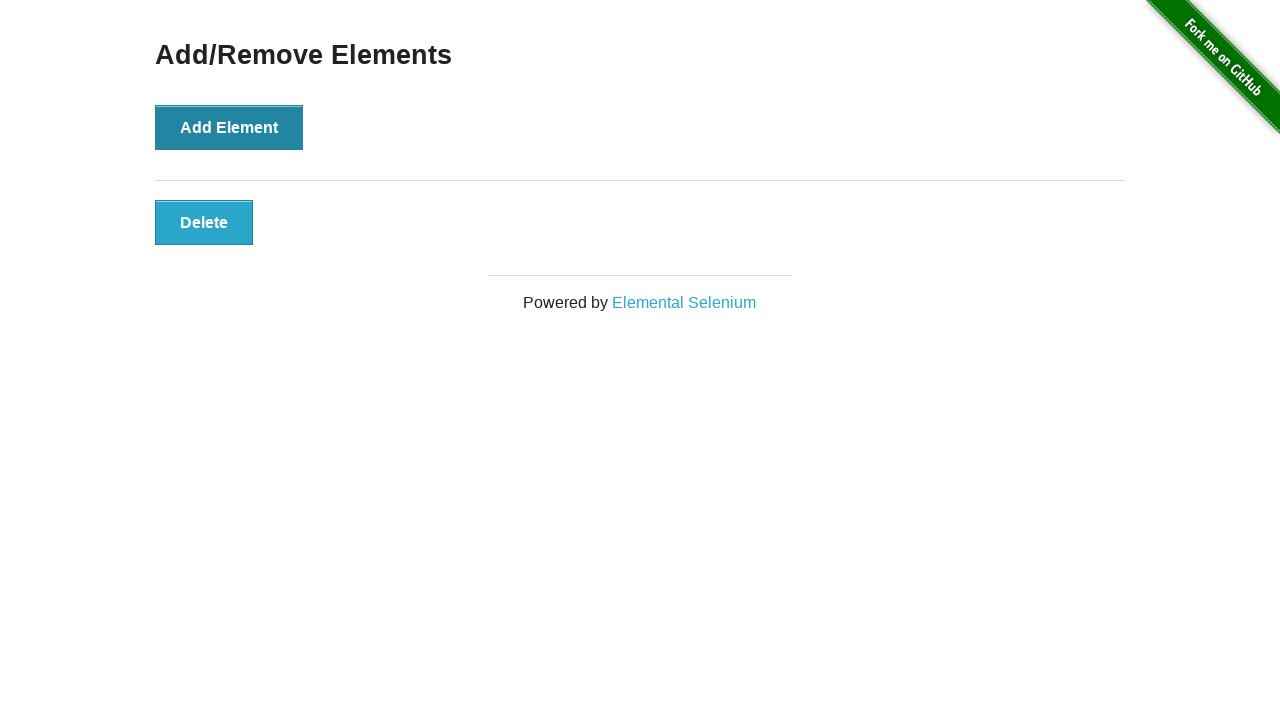

Clicked Delete button at (204, 222) on #elements > button
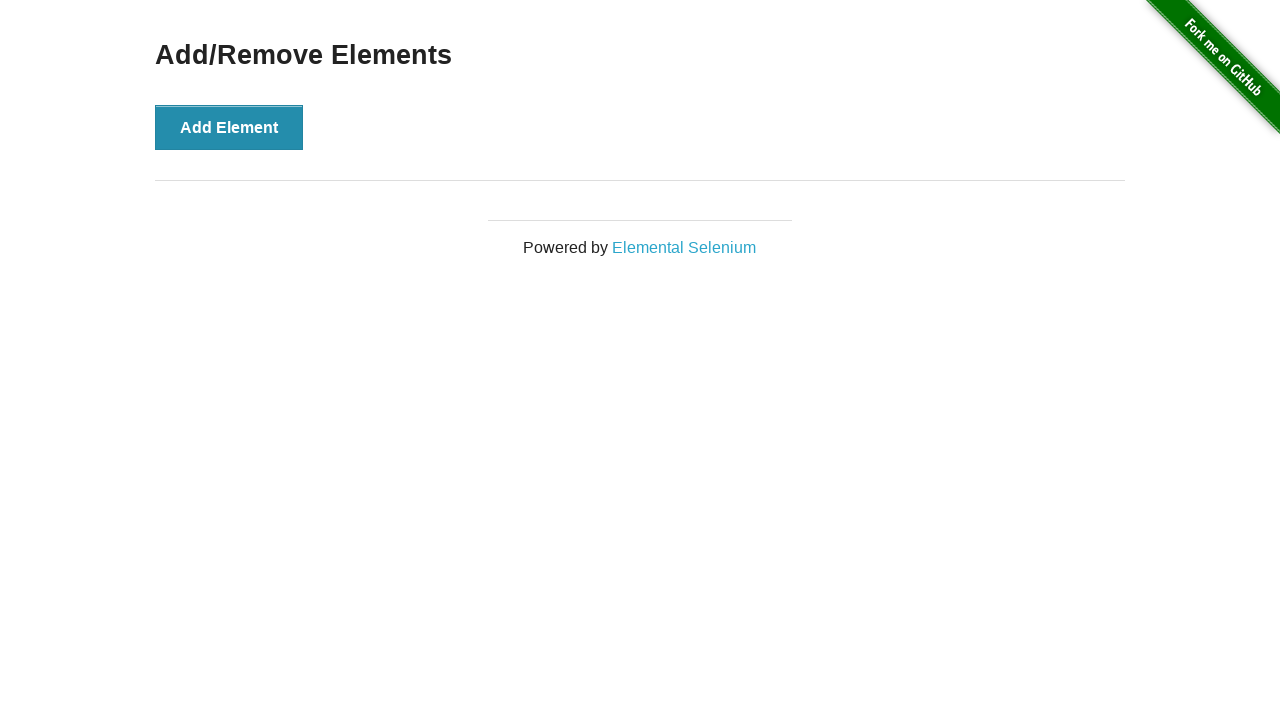

Element was successfully removed
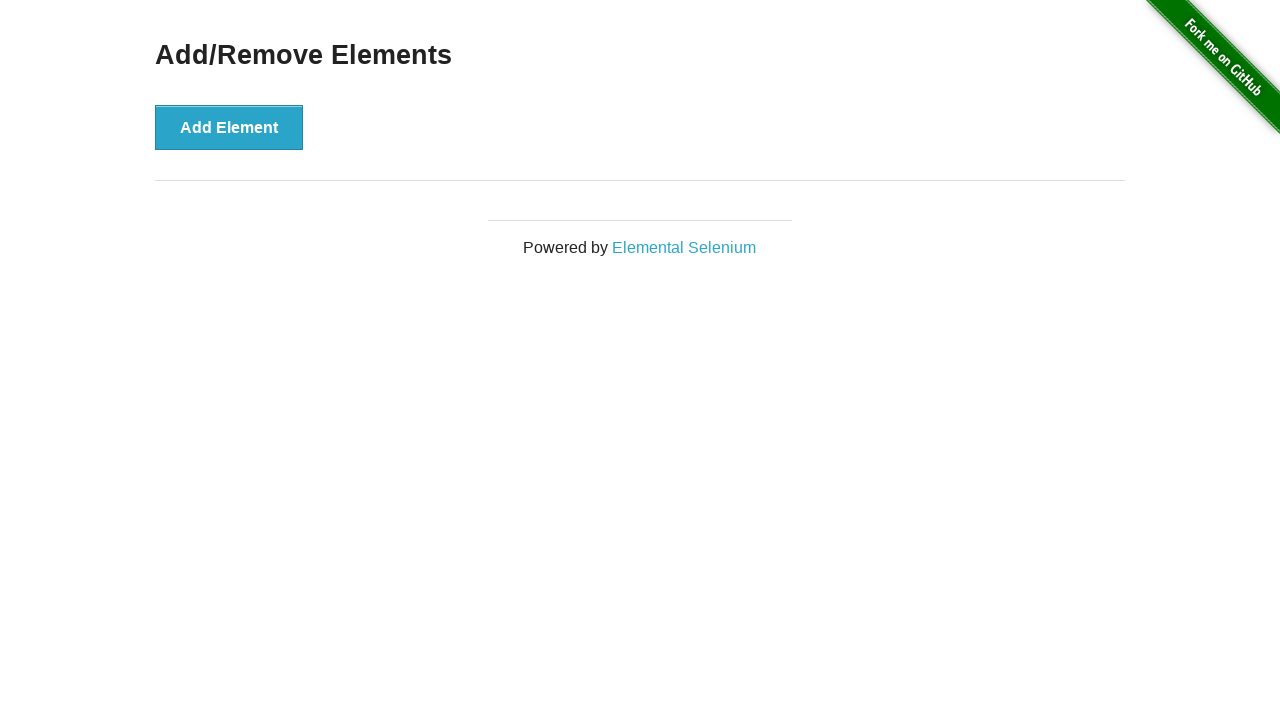

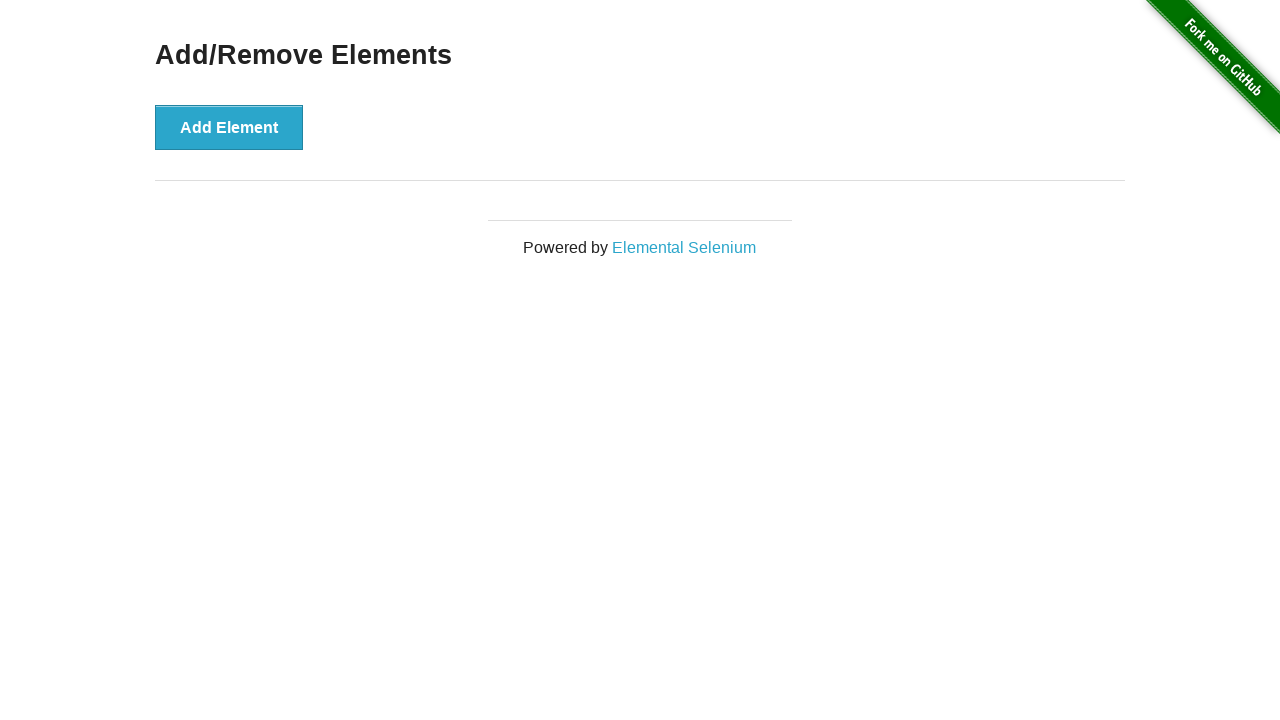